Tests JavaScript confirm dialog by clicking the confirm button, dismissing the dialog, and verifying the cancel result

Starting URL: https://testcenter.techproeducation.com/index.php?page=javascript-alerts

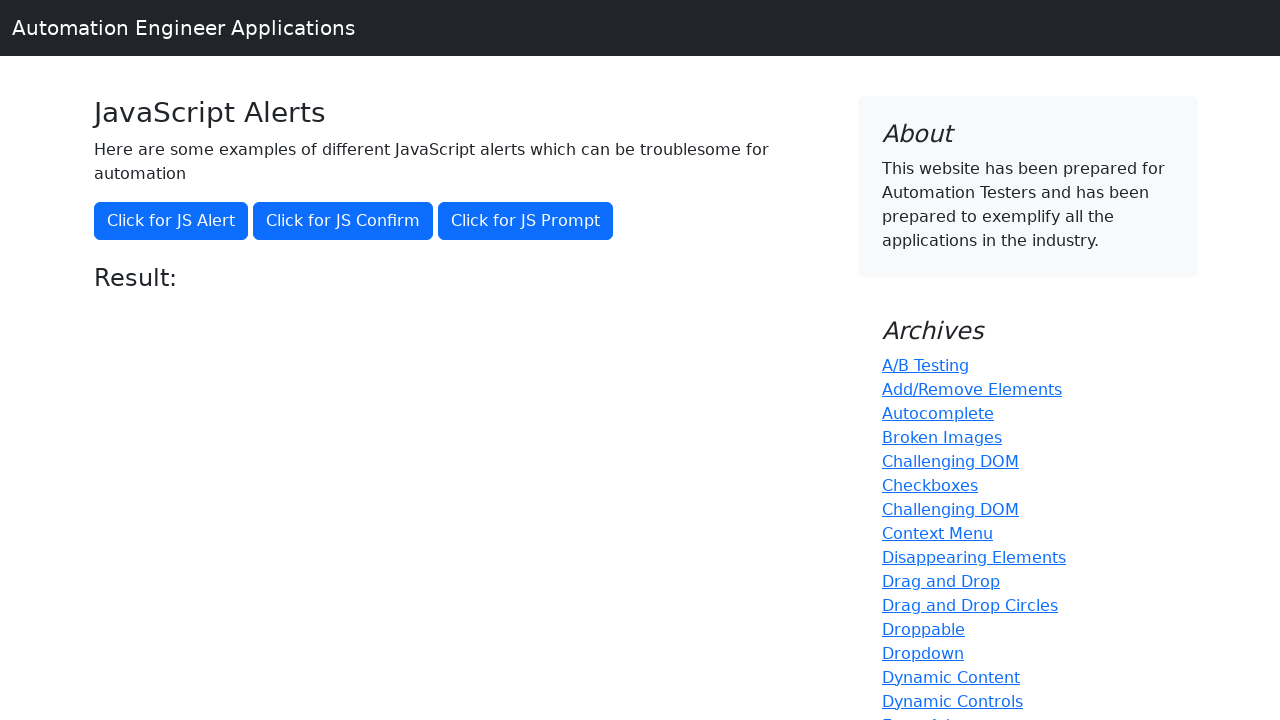

Clicked the confirm dialog button at (343, 221) on xpath=//button[@onclick='jsConfirm()']
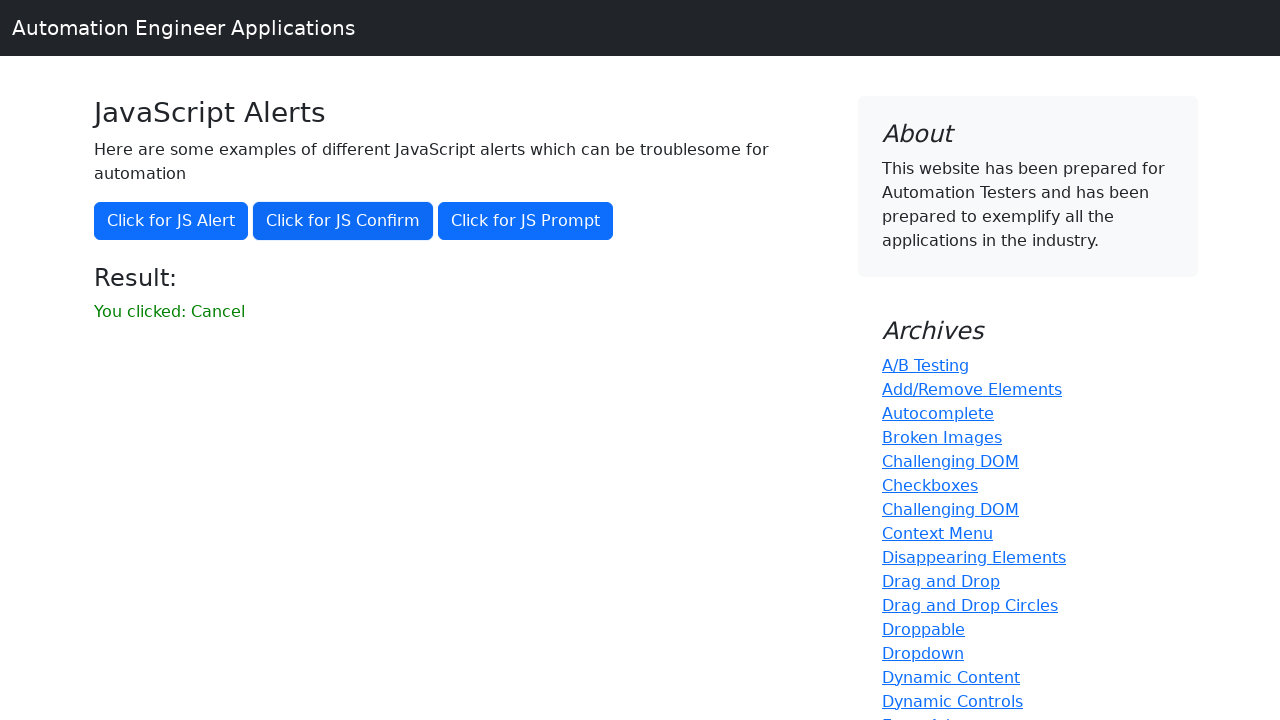

Set up dialog handler to dismiss the confirm dialog
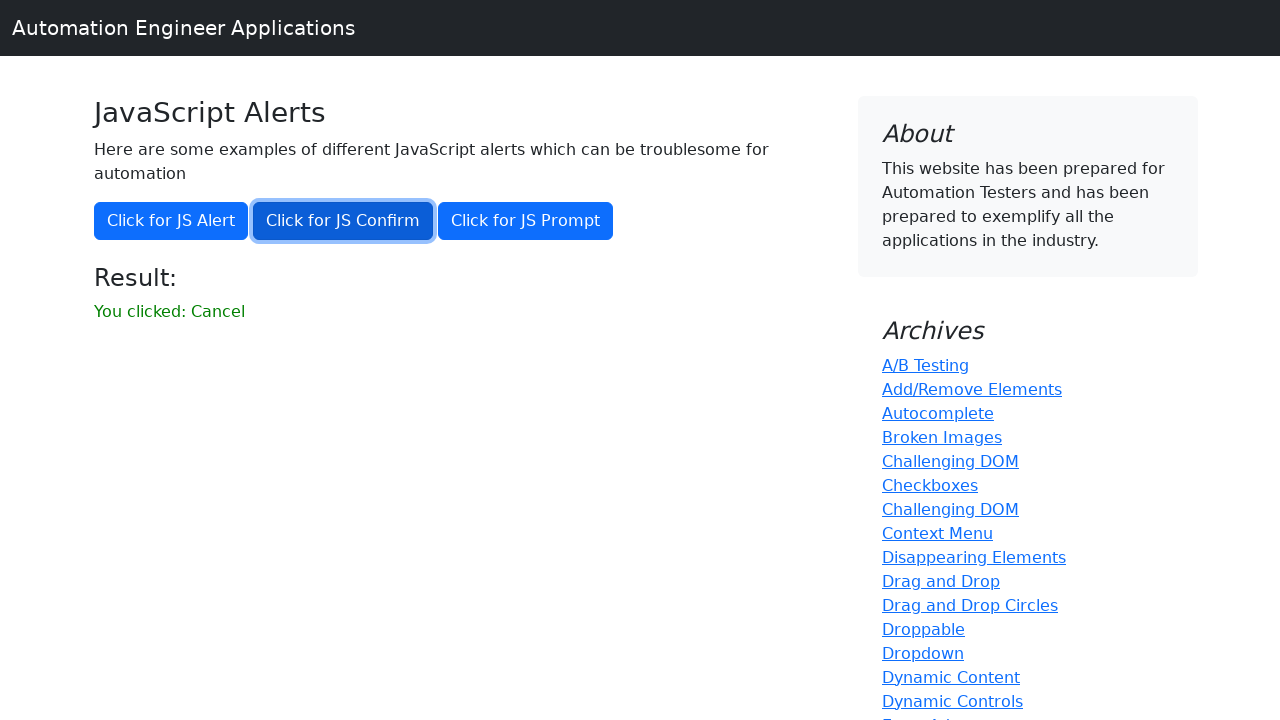

Verified the result text shows 'You clicked: Cancel'
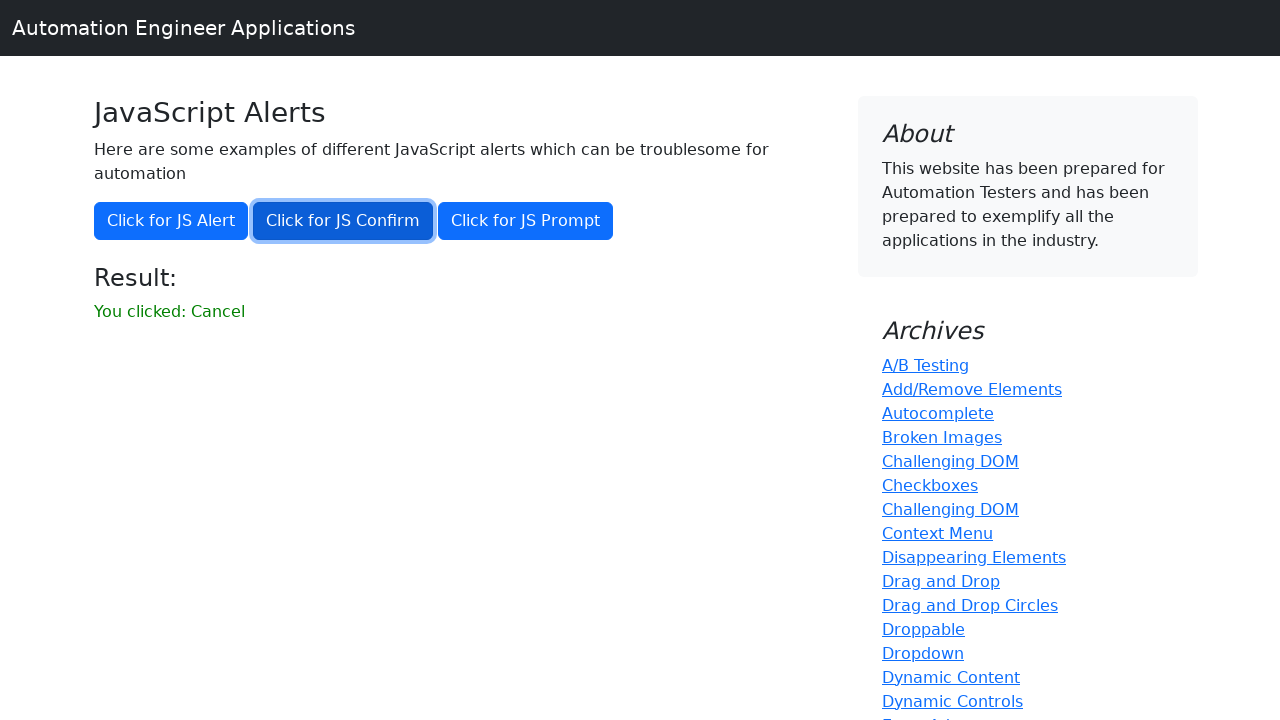

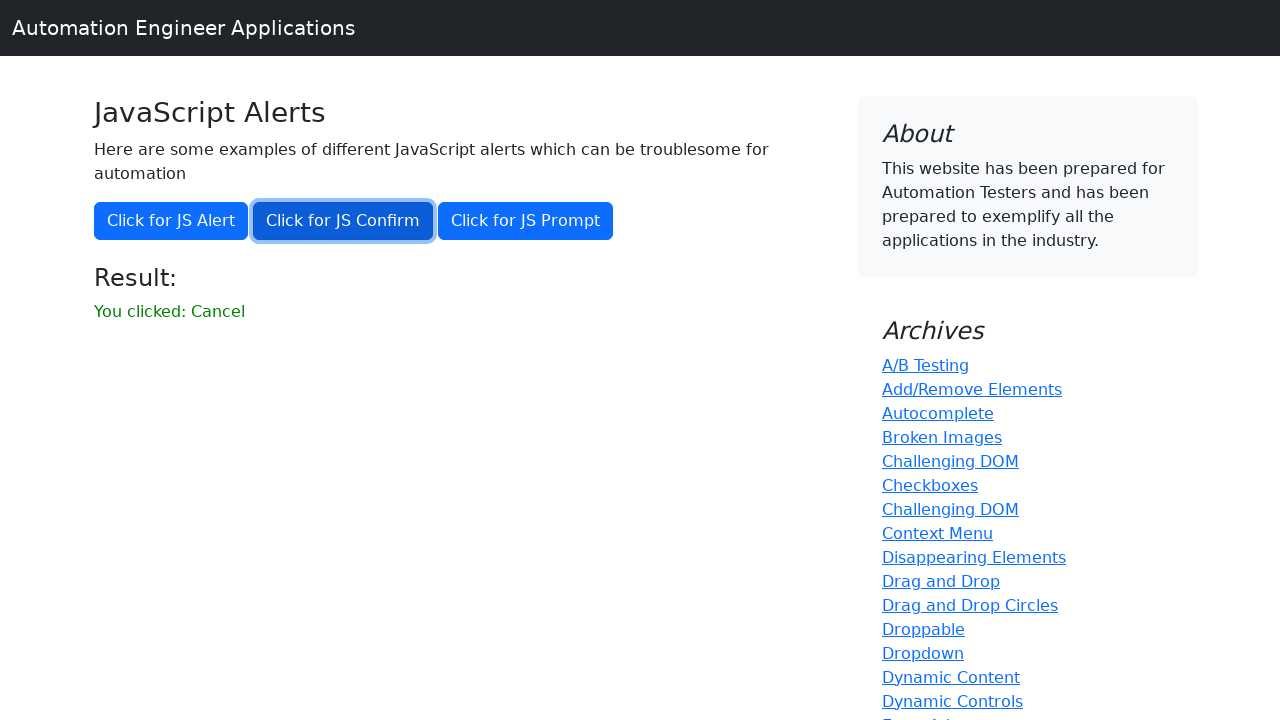